Opens a Russian website (ilovesakura.ru) for the Saint Petersburg location in an incognito browser window.

Starting URL: https://ilovesakura.ru/spb

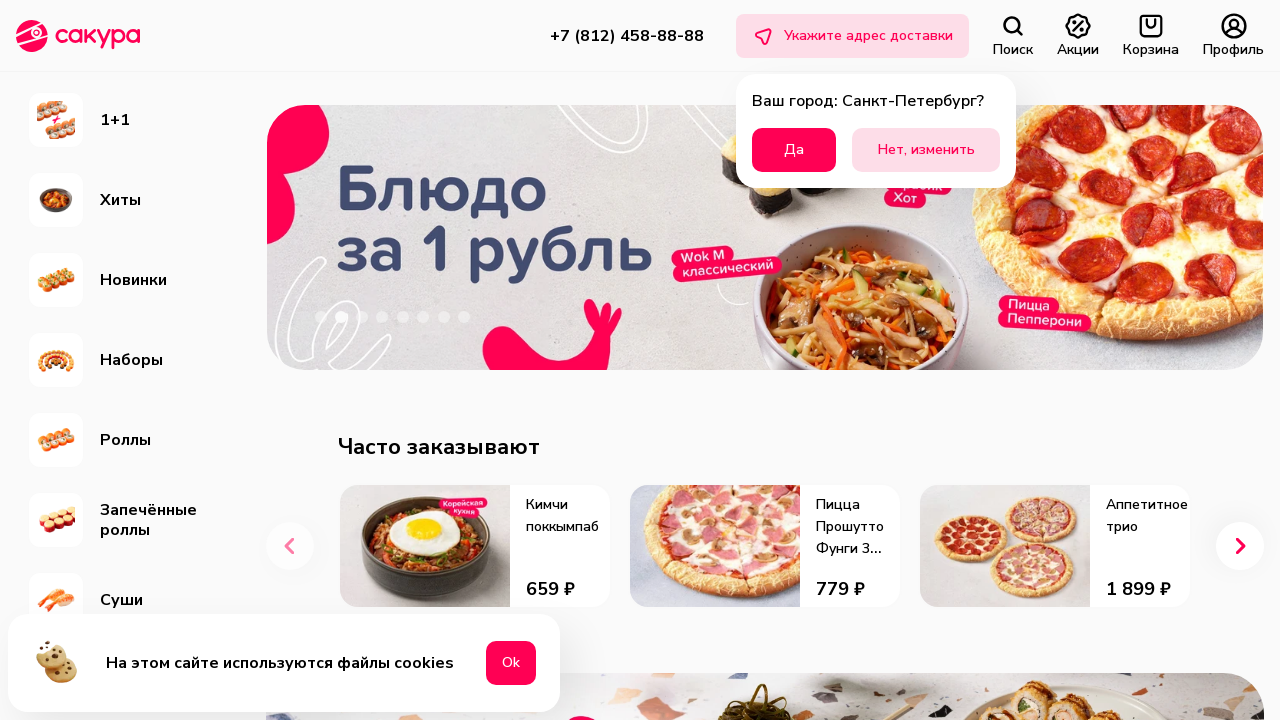

Waited for page DOM content to load at ilovesakura.ru/spb in incognito mode
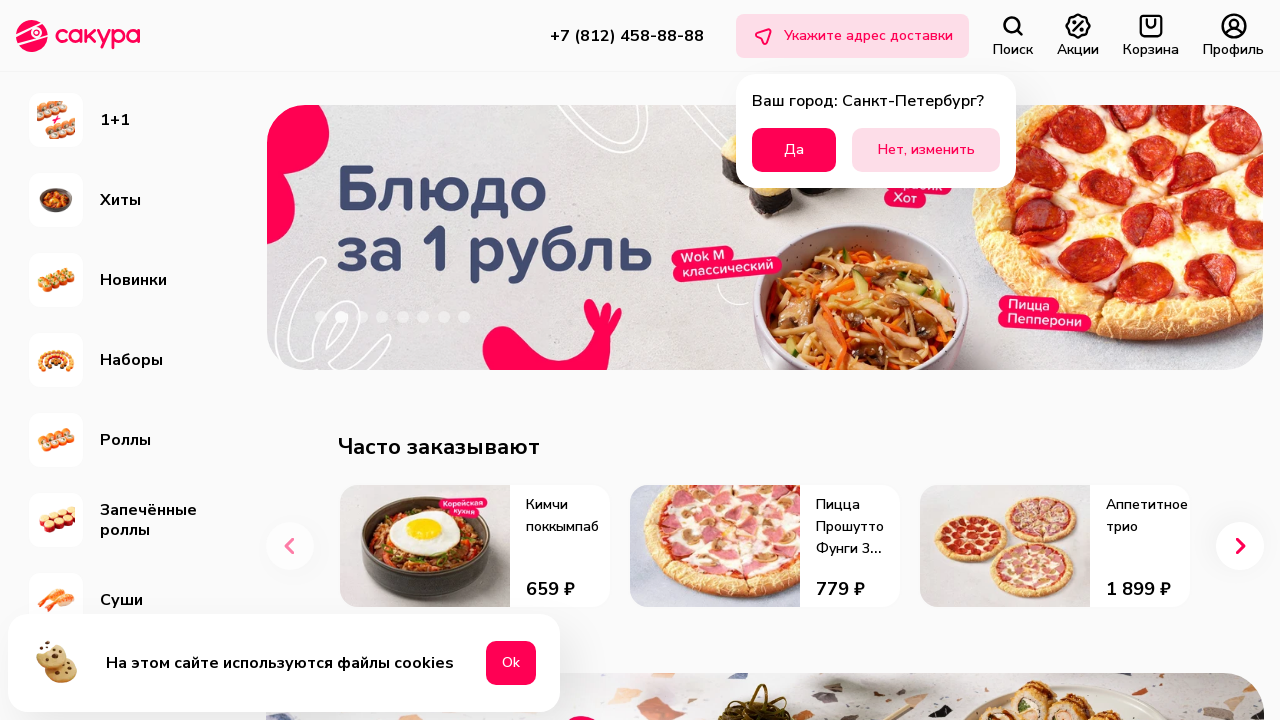

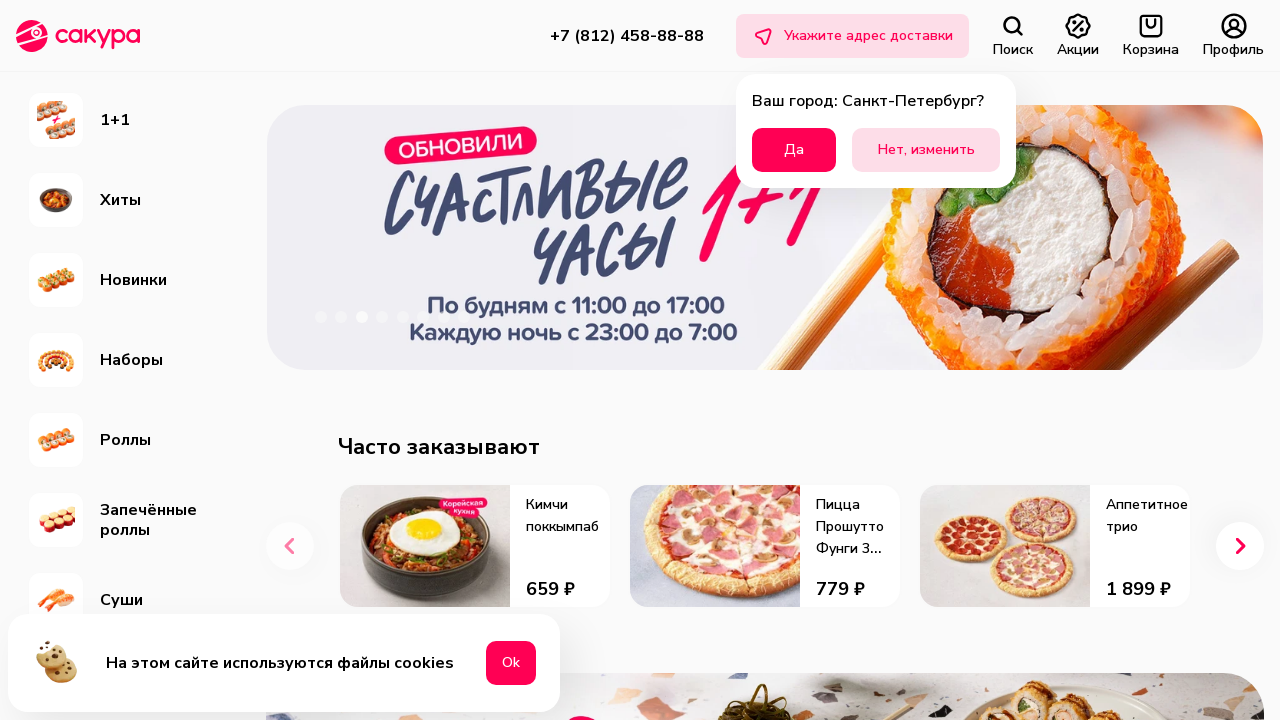